Navigates to the Puma India website and verifies the page loads successfully by waiting for the page content.

Starting URL: https://in.puma.com/

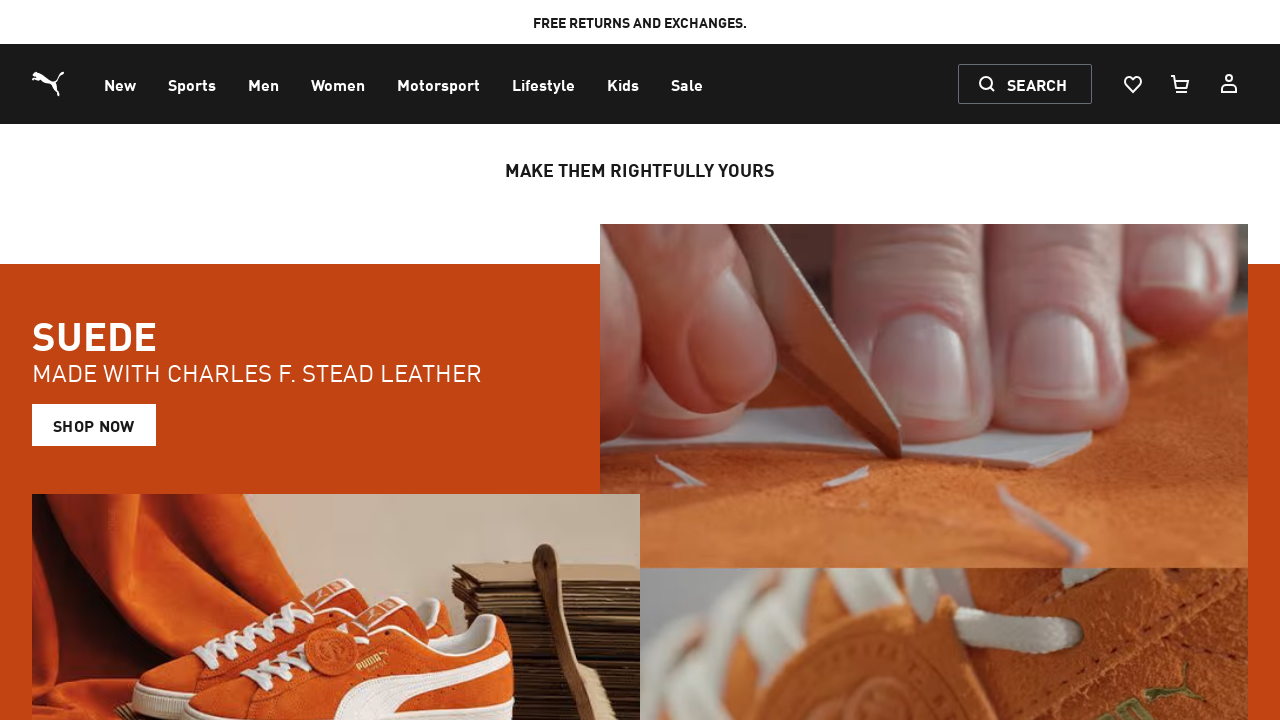

Waited for page DOM content to load
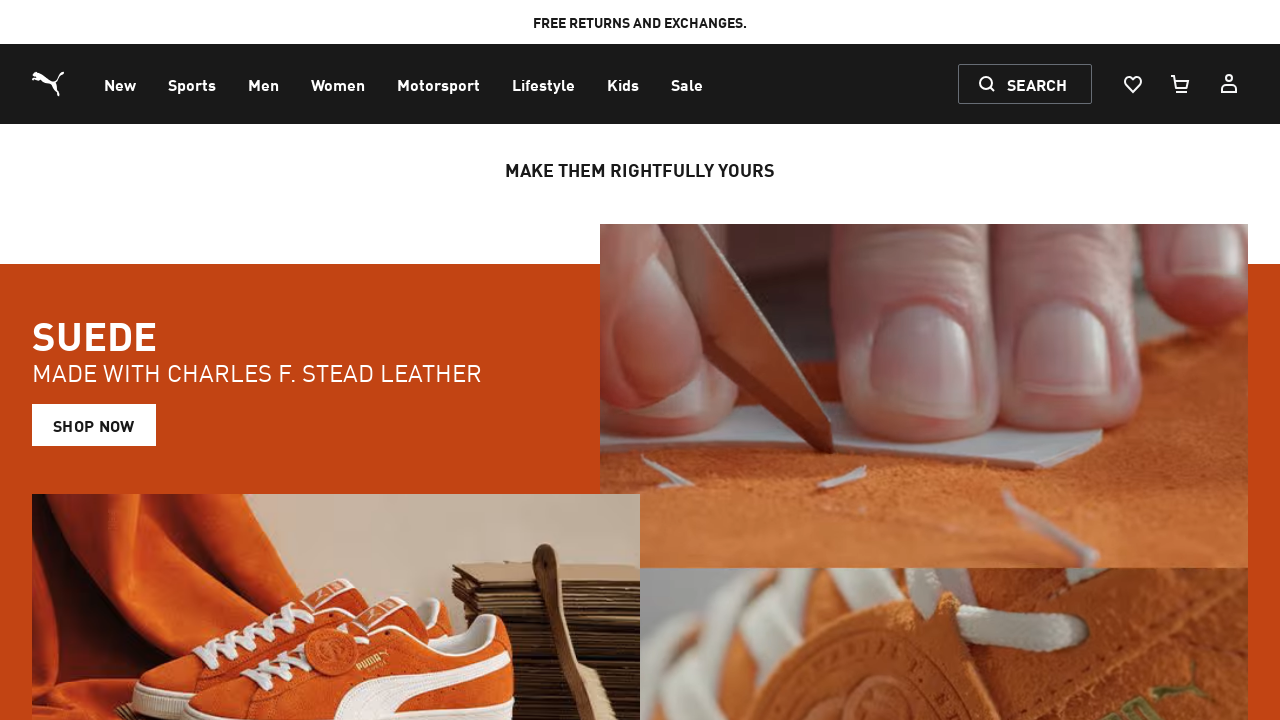

Verified body element is visible on Puma India homepage
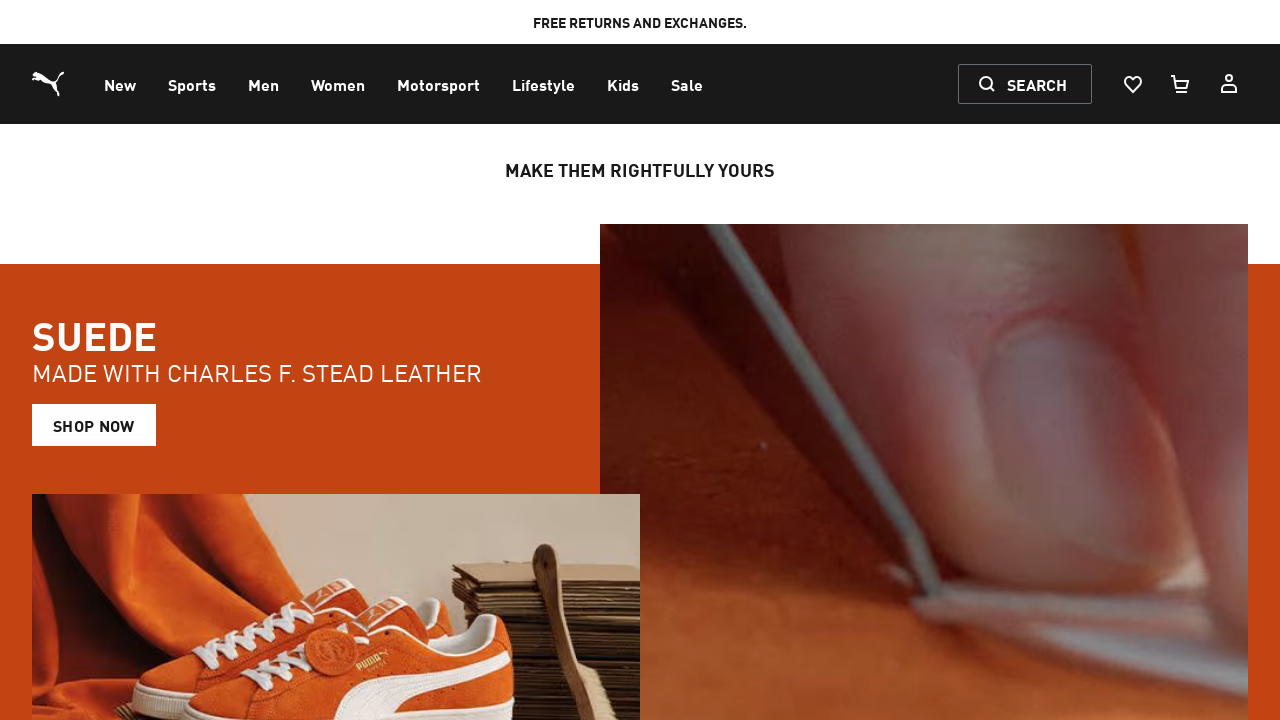

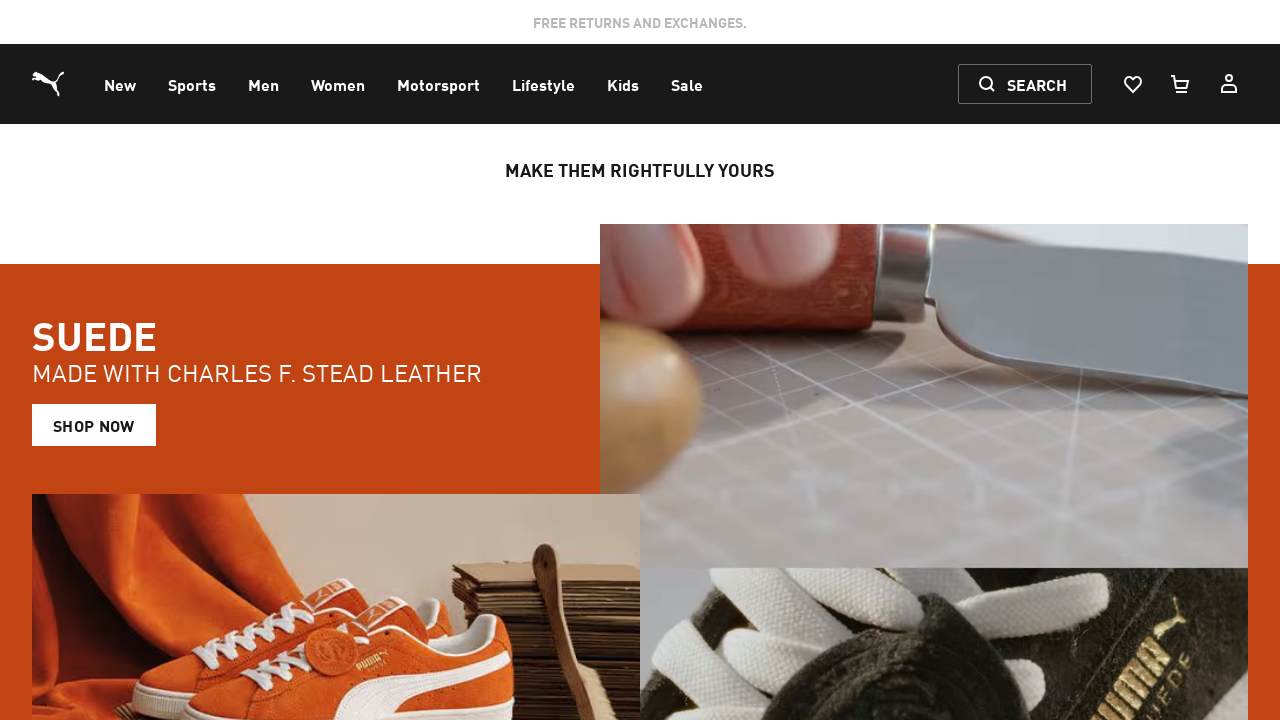